Tests form input interactions on a public form page using various XPath selector techniques including filling input fields, clearing fields, and demonstrating different XPath navigation methods.

Starting URL: https://formy-project.herokuapp.com/form

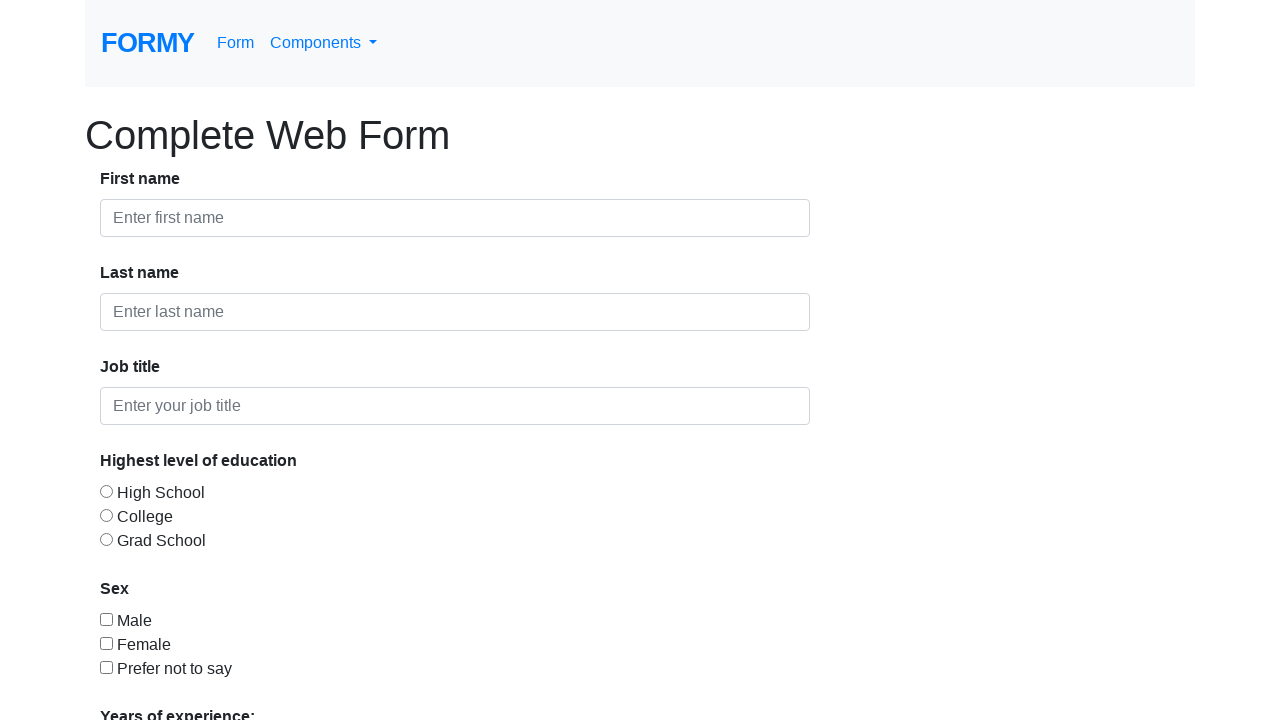

Filled first-name field with 'test' using id selector on input#first-name
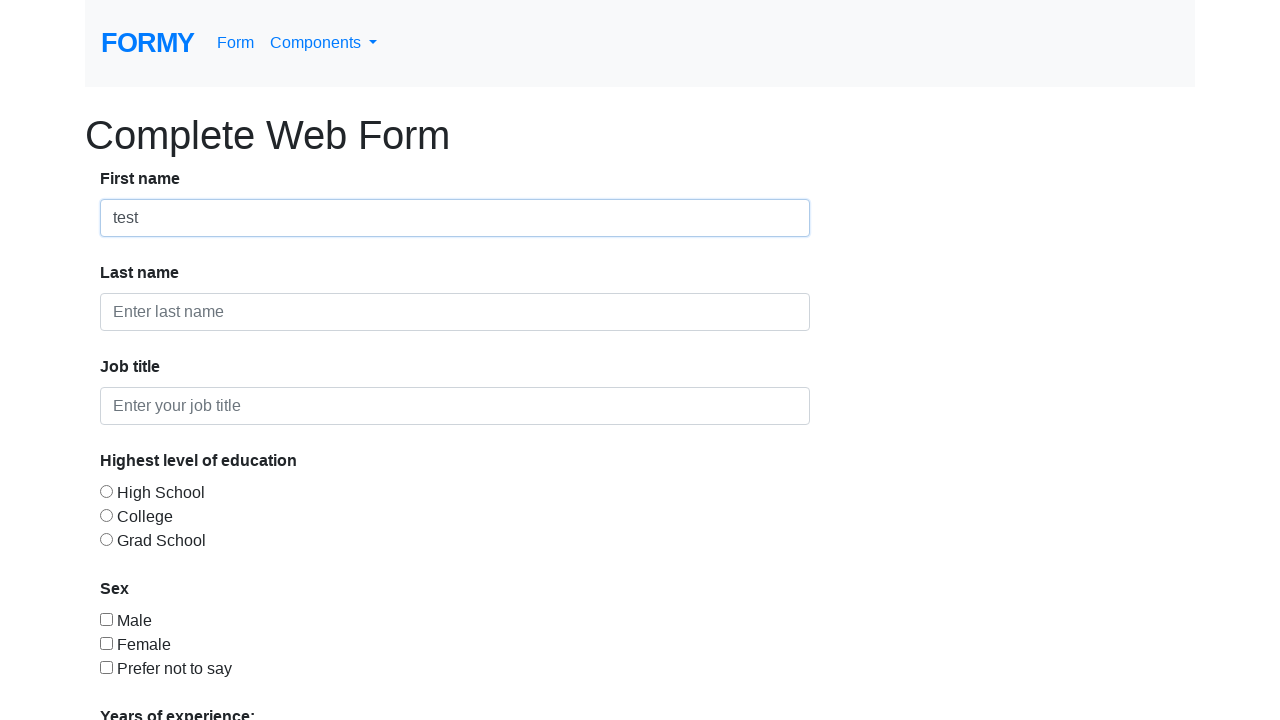

Cleared first-name field on input#first-name
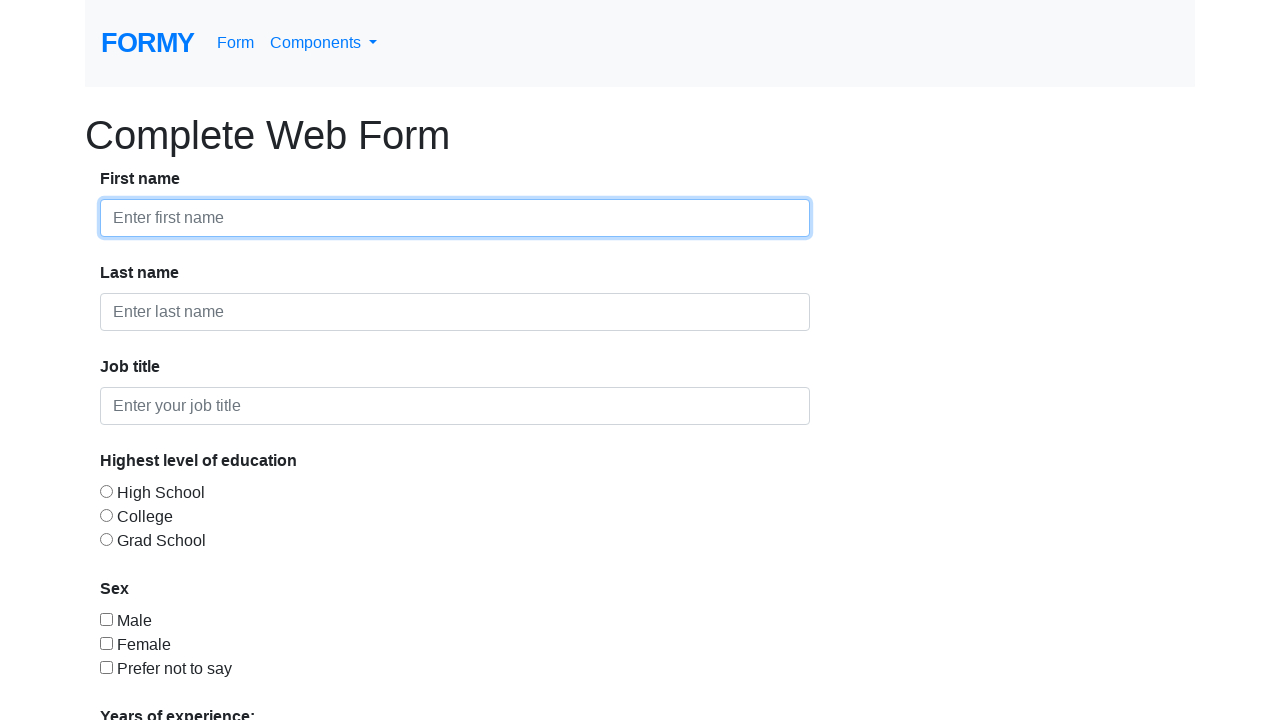

Filled first-name field with 'n' on input#first-name
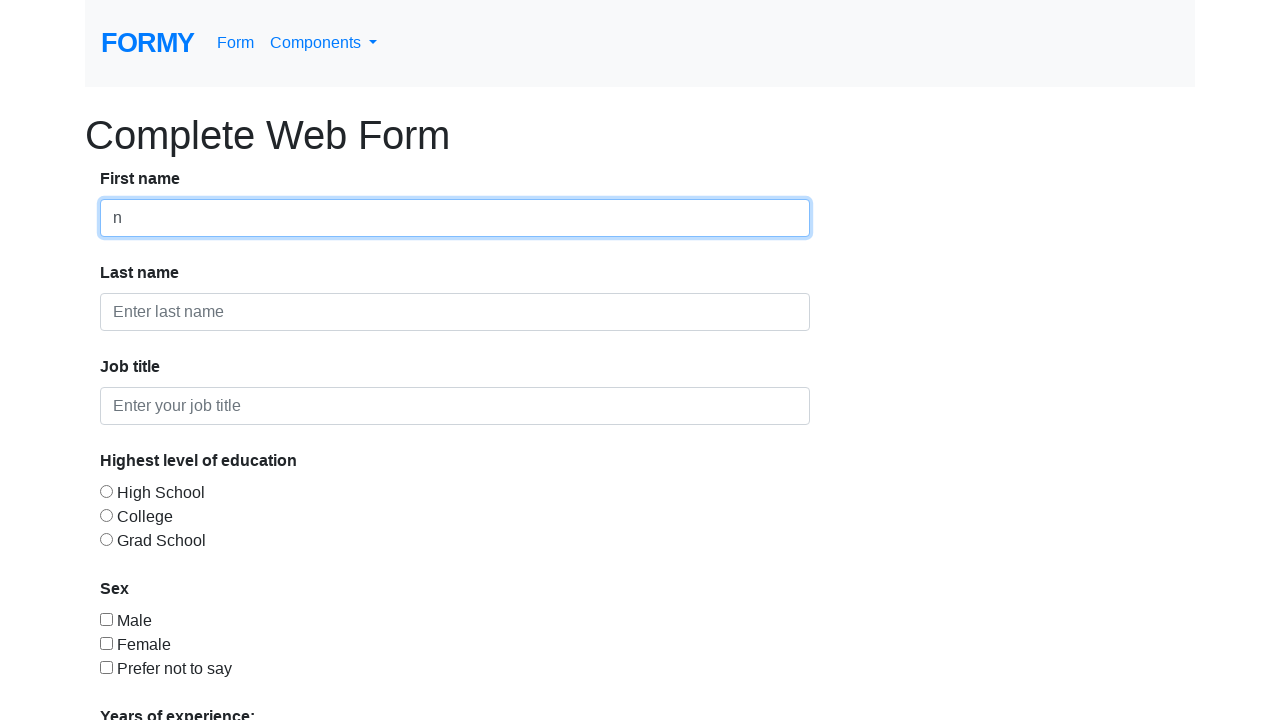

Appended 'r' to first-name field using press_sequentially
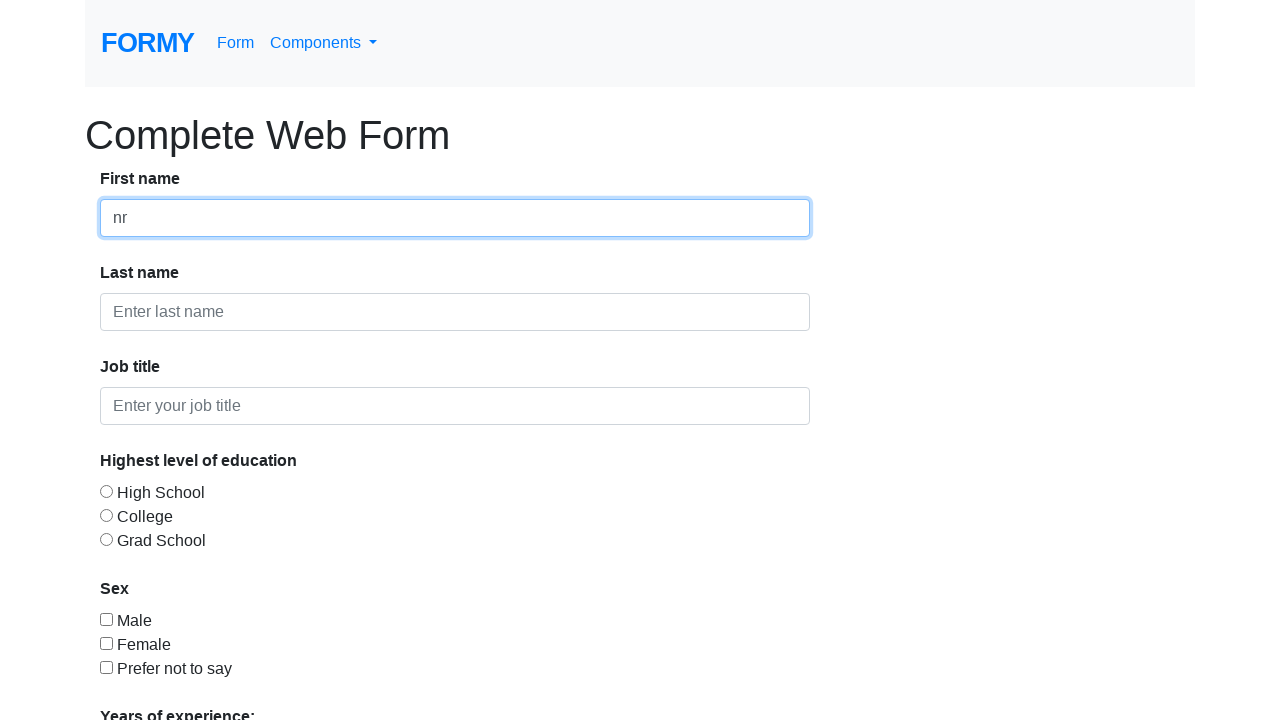

Appended 'e' to first-name field using press_sequentially
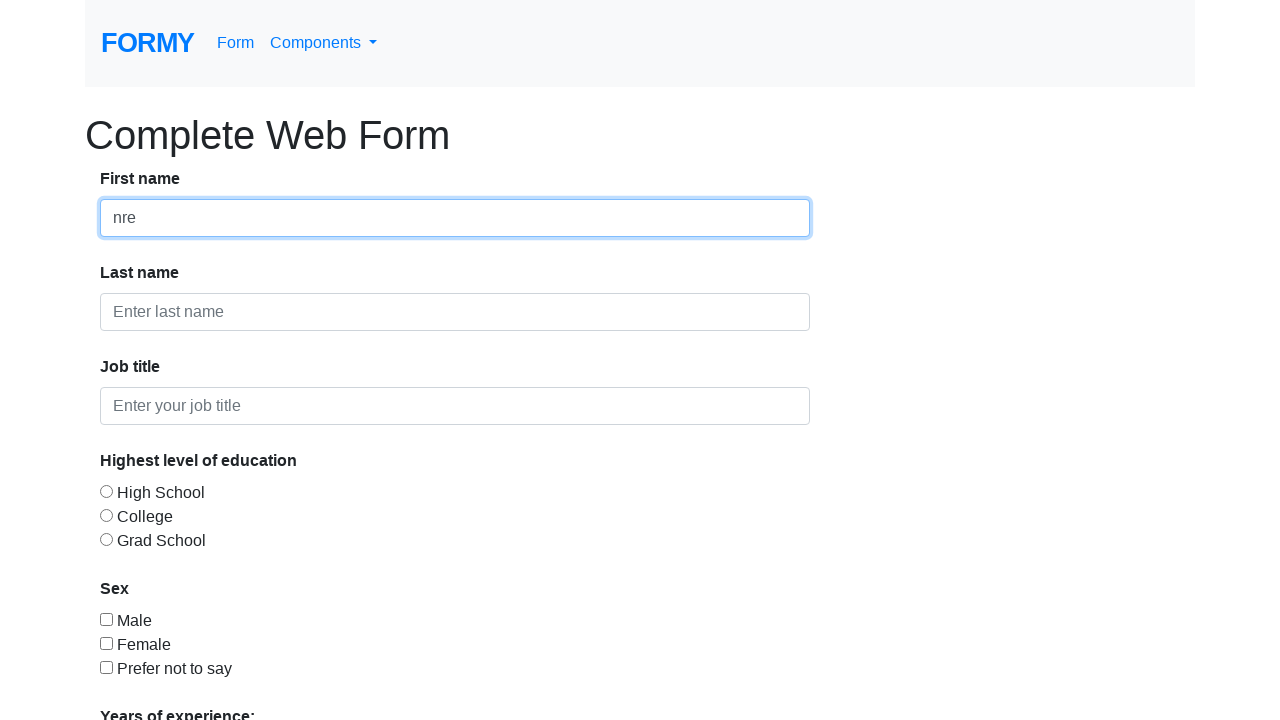

Waited 2 seconds for form processing
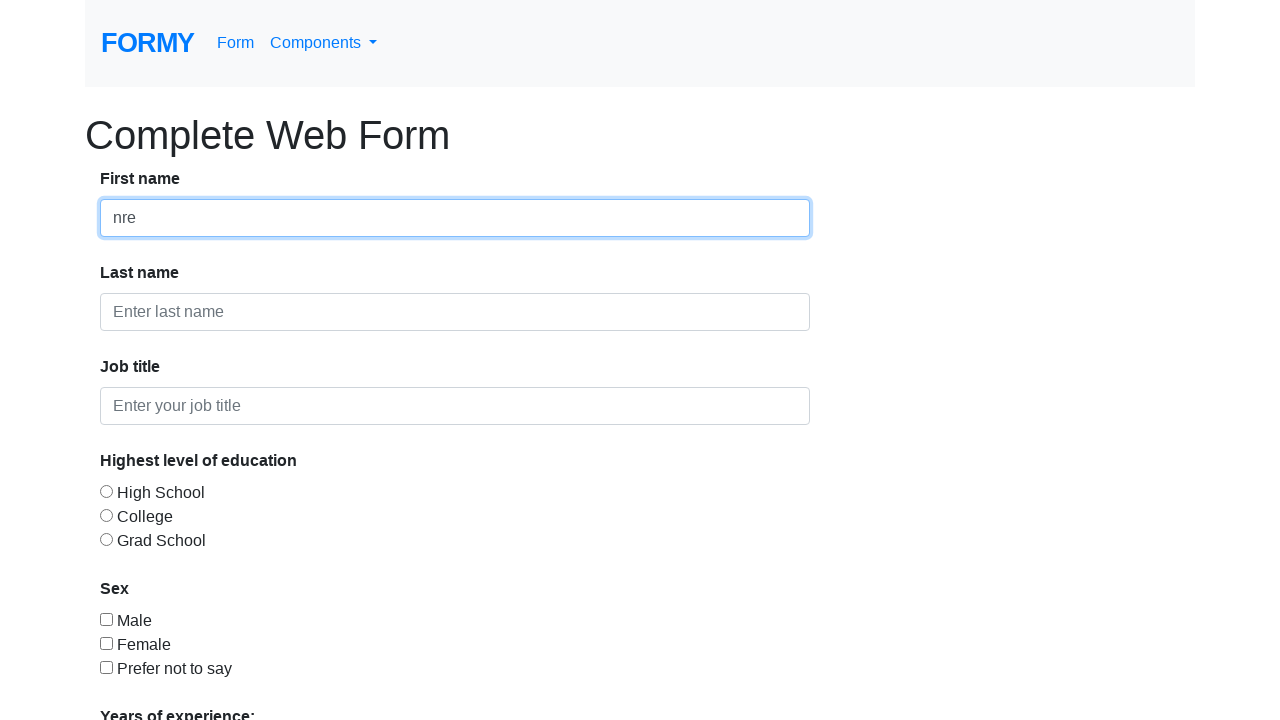

Filled second form-control input (last-name field) with 'i' on input.form-control >> nth=1
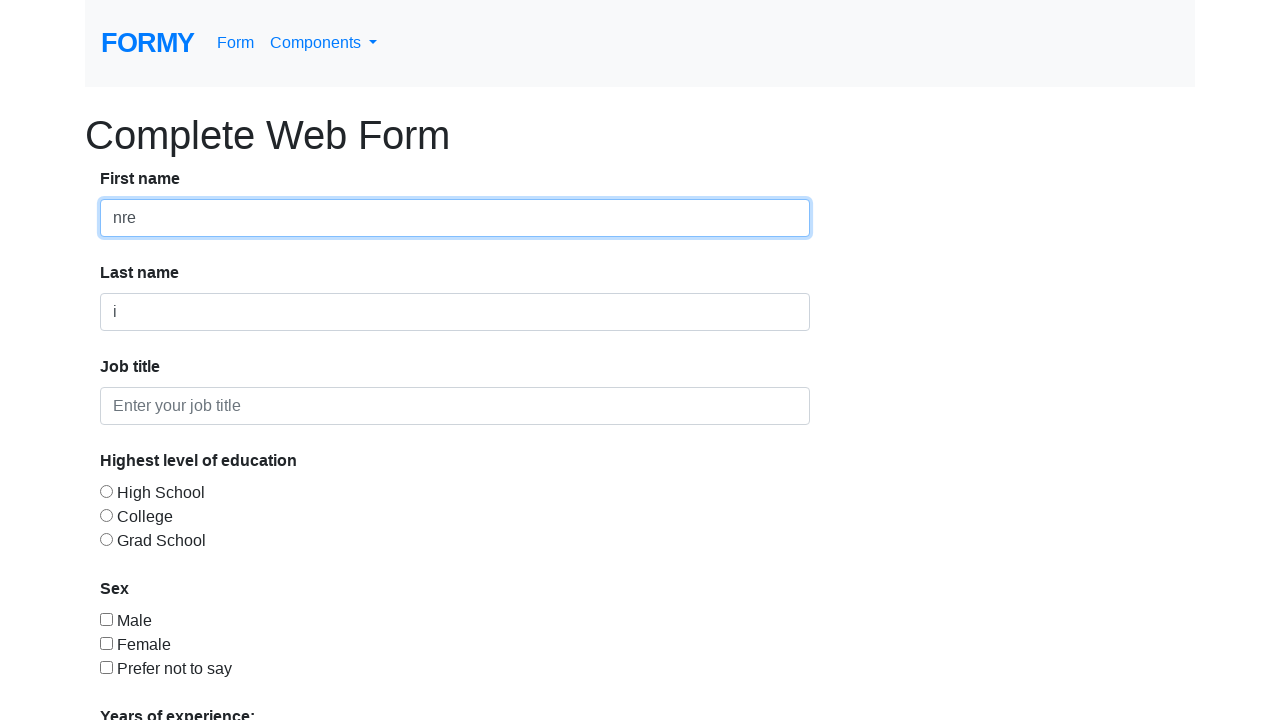

Waited 2 seconds for form processing
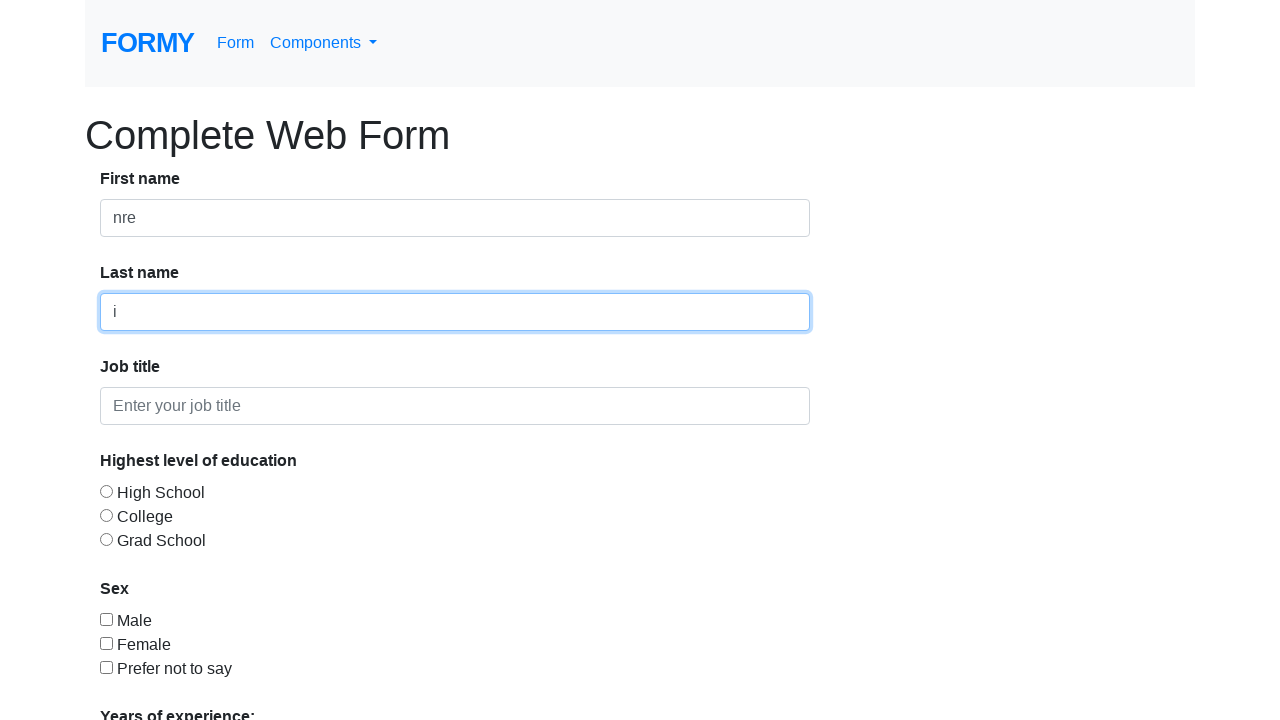

Cleared last-name field on input#last-name
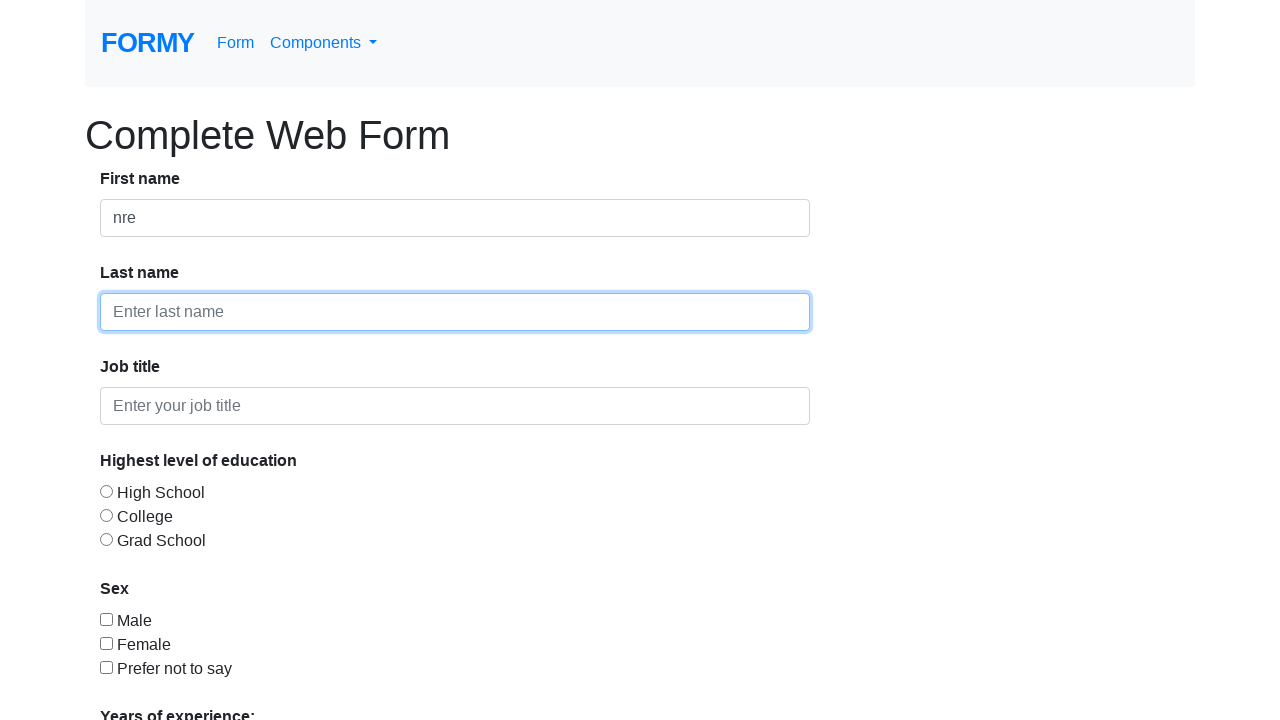

Waited 1 second for form processing
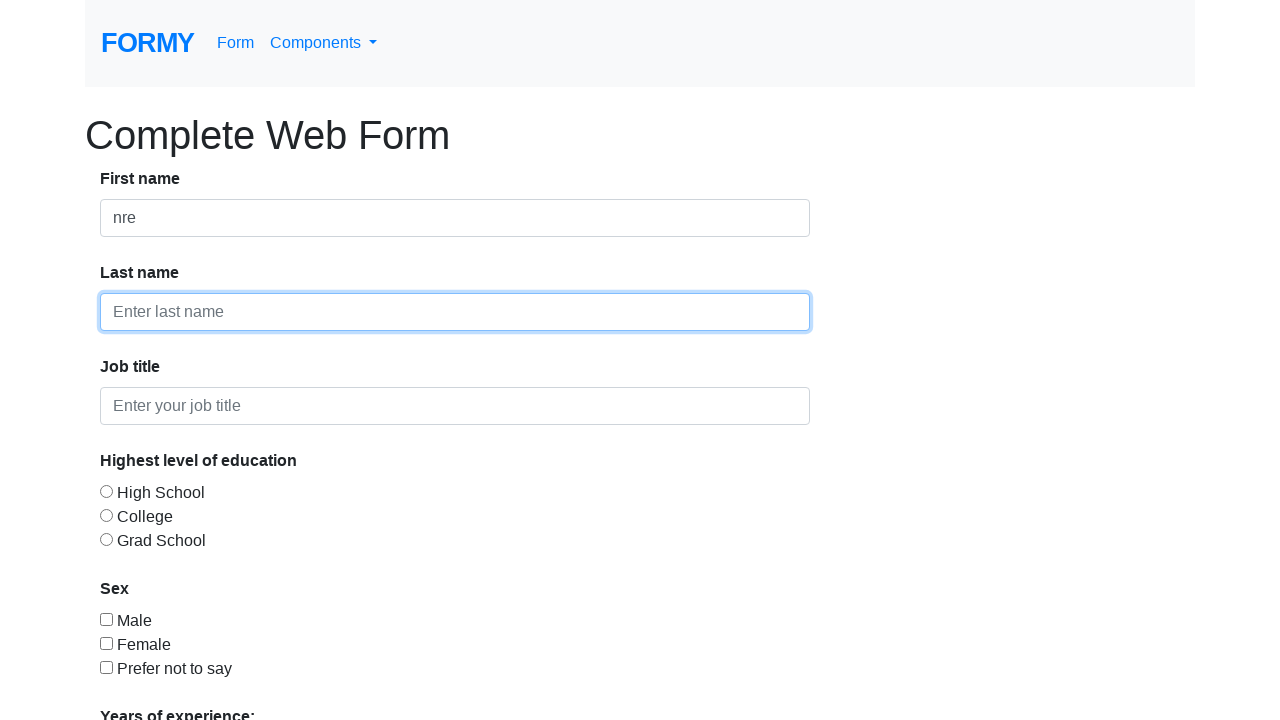

Filled last-name field with 'Popescu' on input#last-name
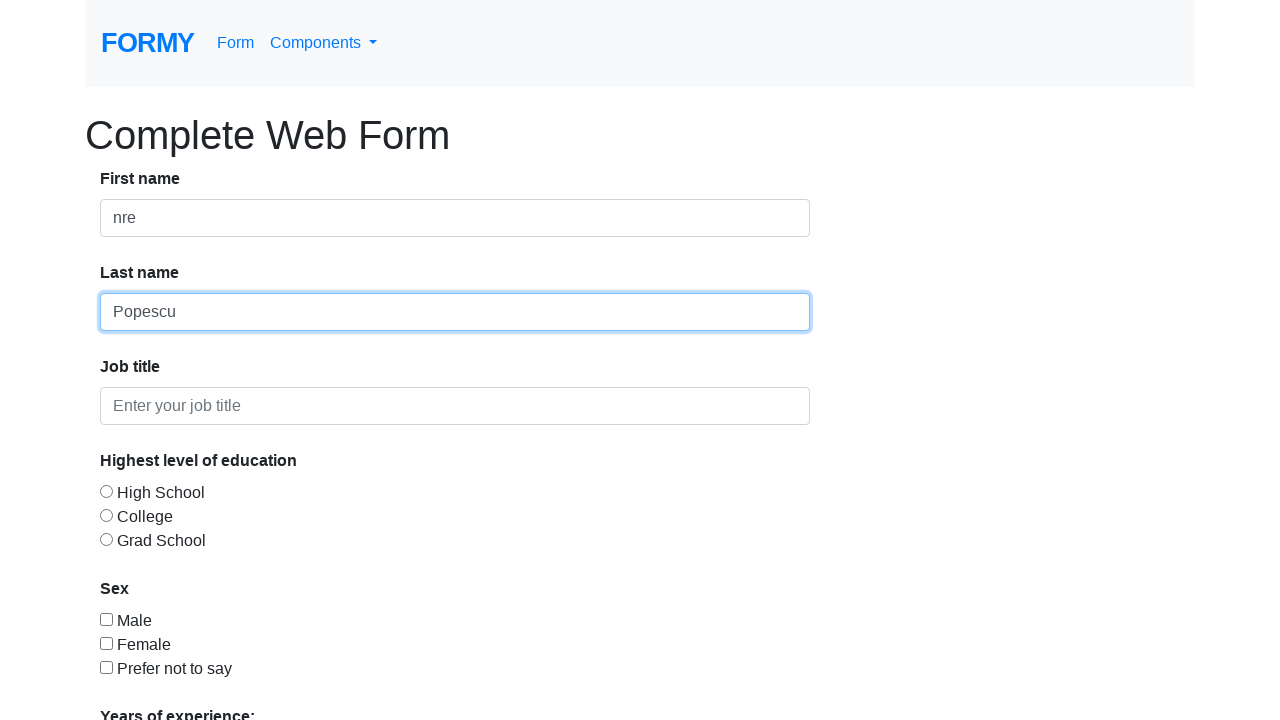

Waited 1 second for form processing
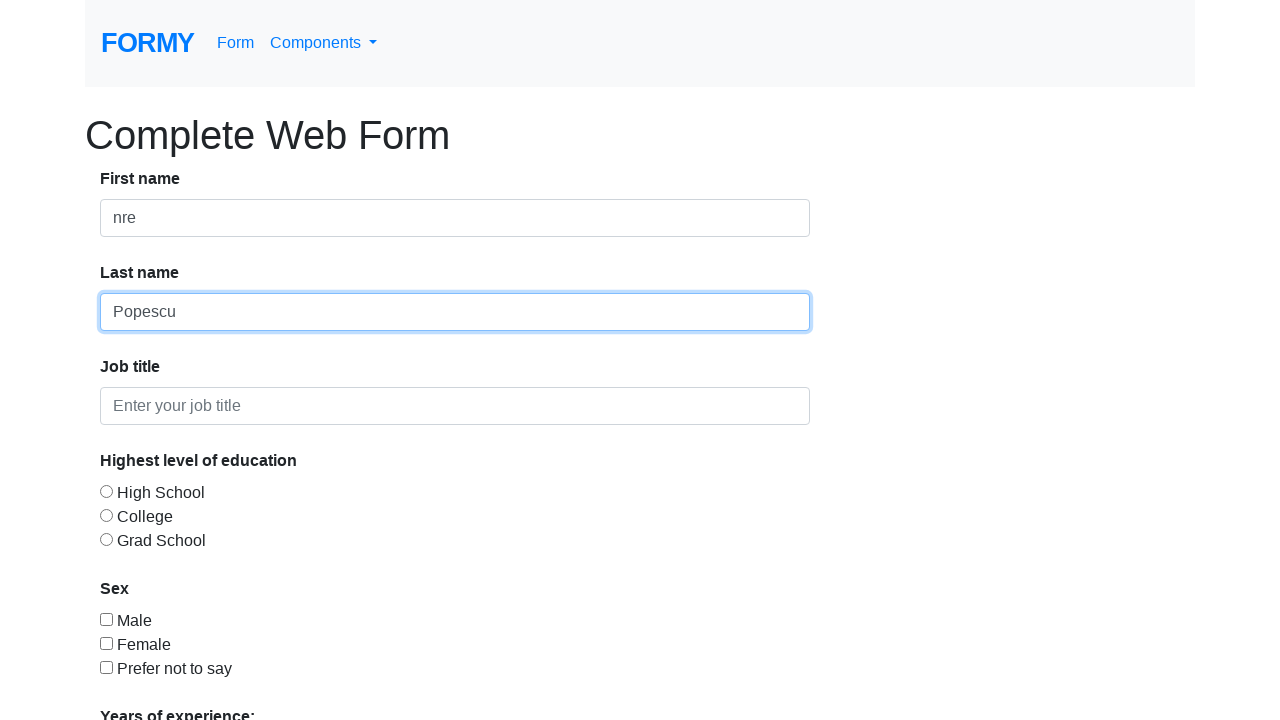

Verified div.col-sm-offset-2 element exists on page
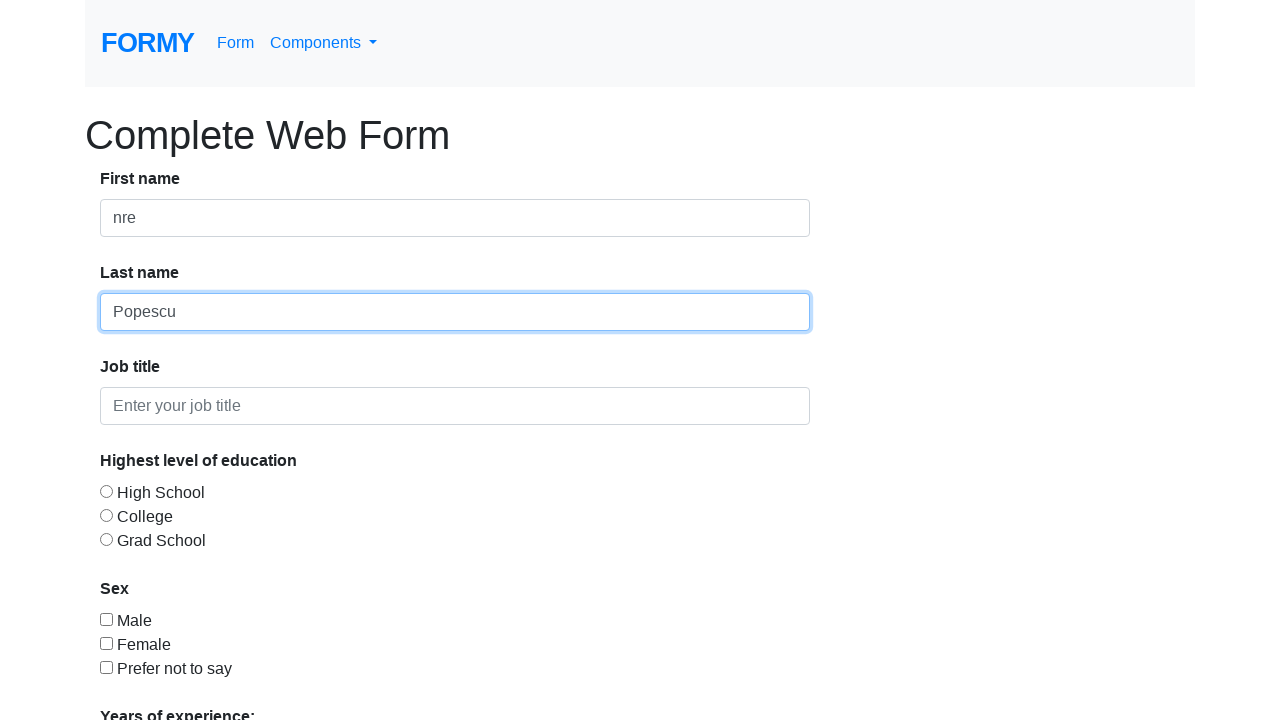

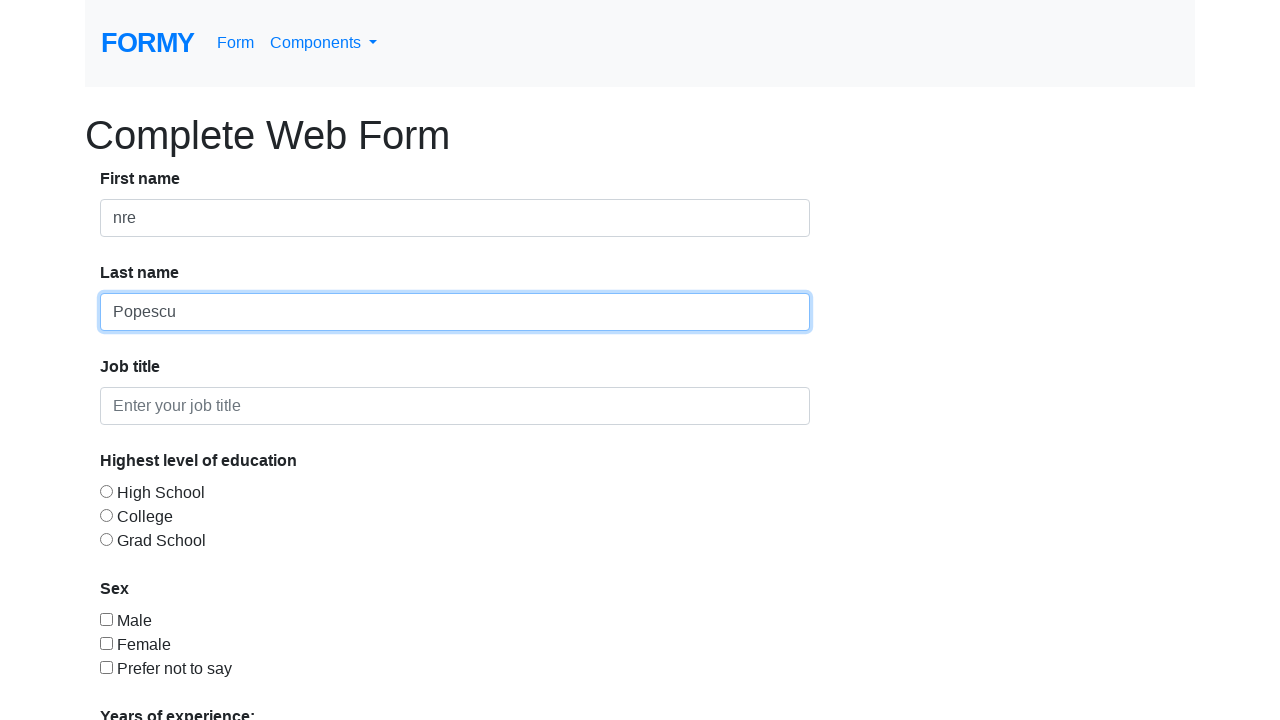